Tests multiple window handling by clicking a link that opens a new window, switching to the new window, and verifying the title changes from "Windows" to "New Window"

Starting URL: https://practice.cydeo.com/windows

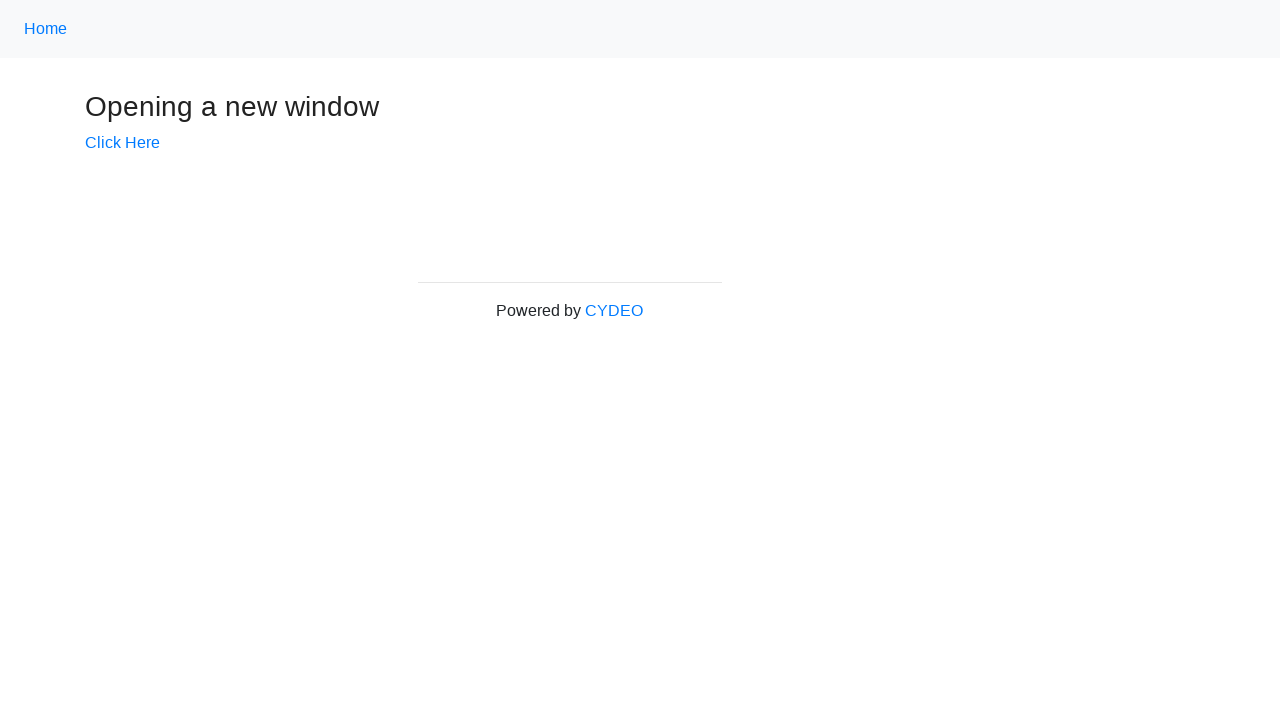

Verified initial page title is 'Windows'
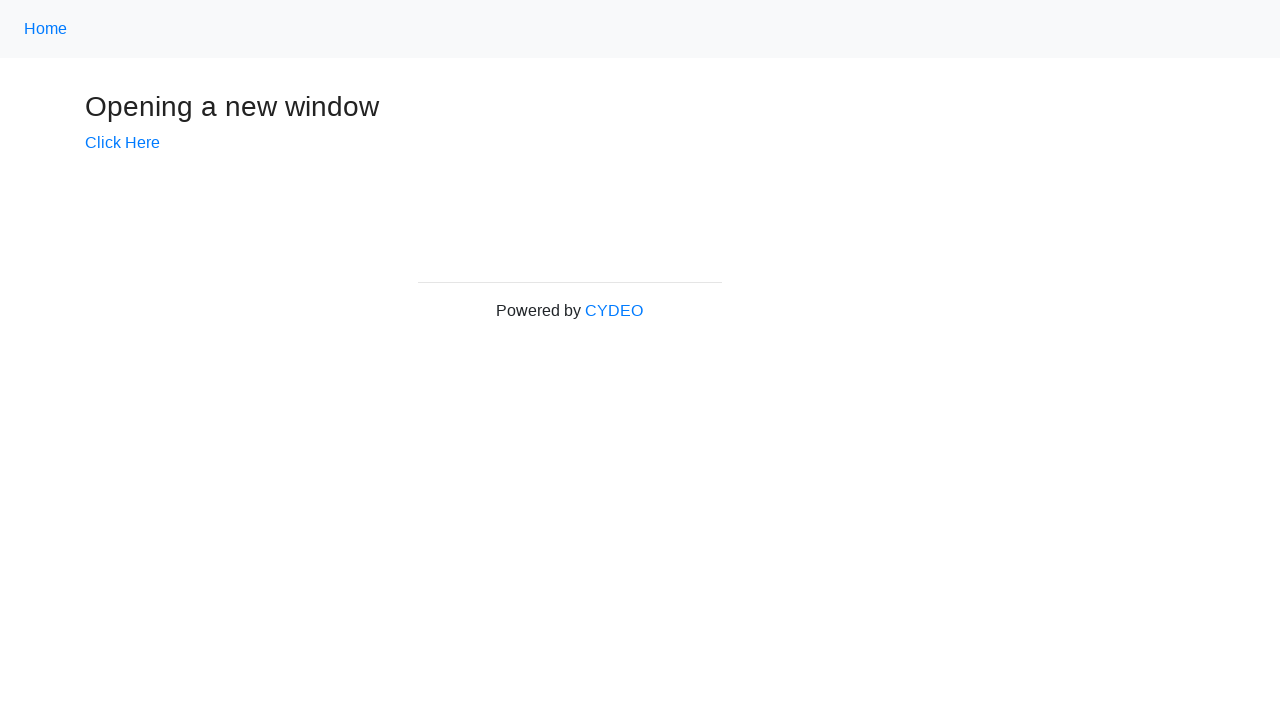

Clicked 'Click Here' link to open new window at (122, 143) on text=Click Here
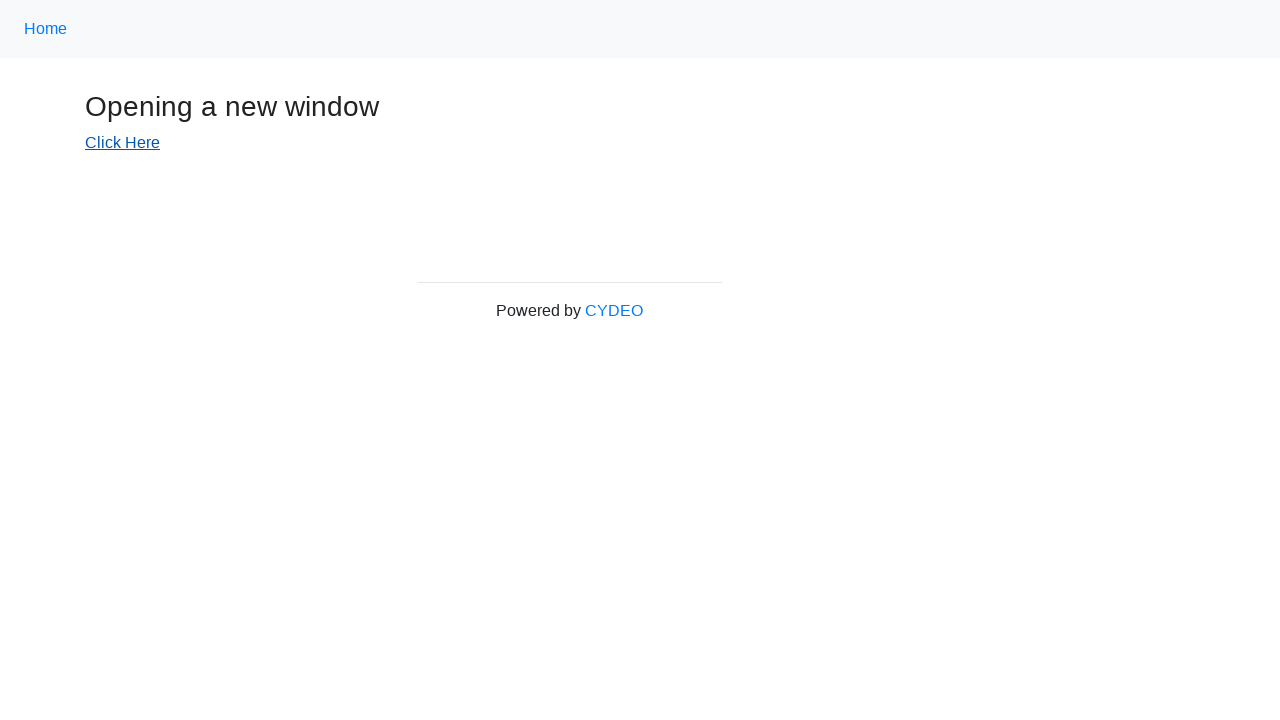

New window opened after clicking link at (122, 143) on text=Click Here
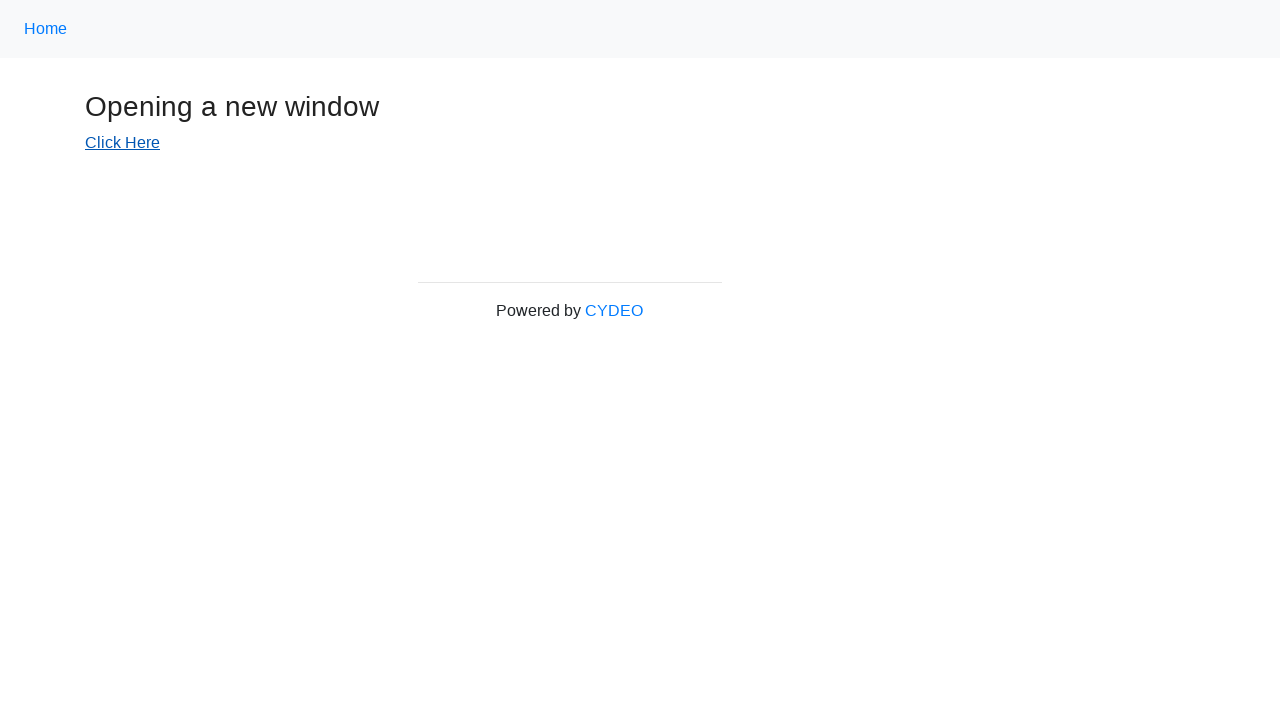

Captured reference to new window
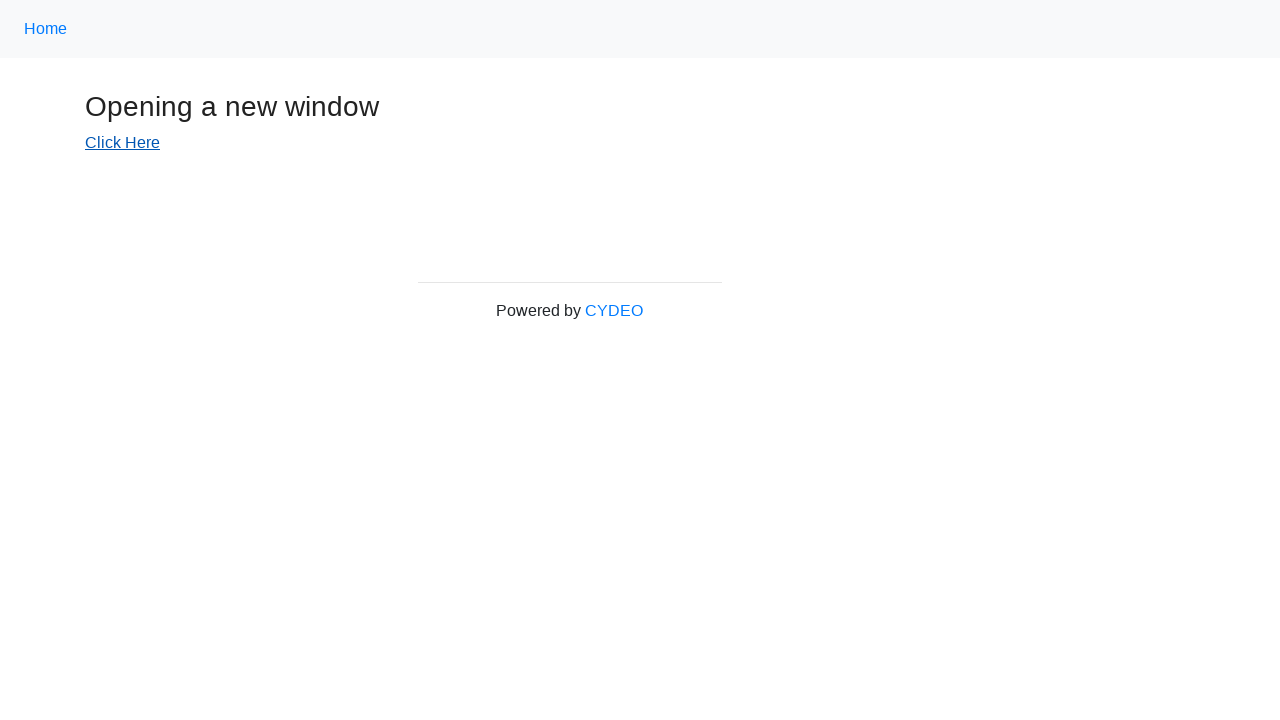

New window finished loading
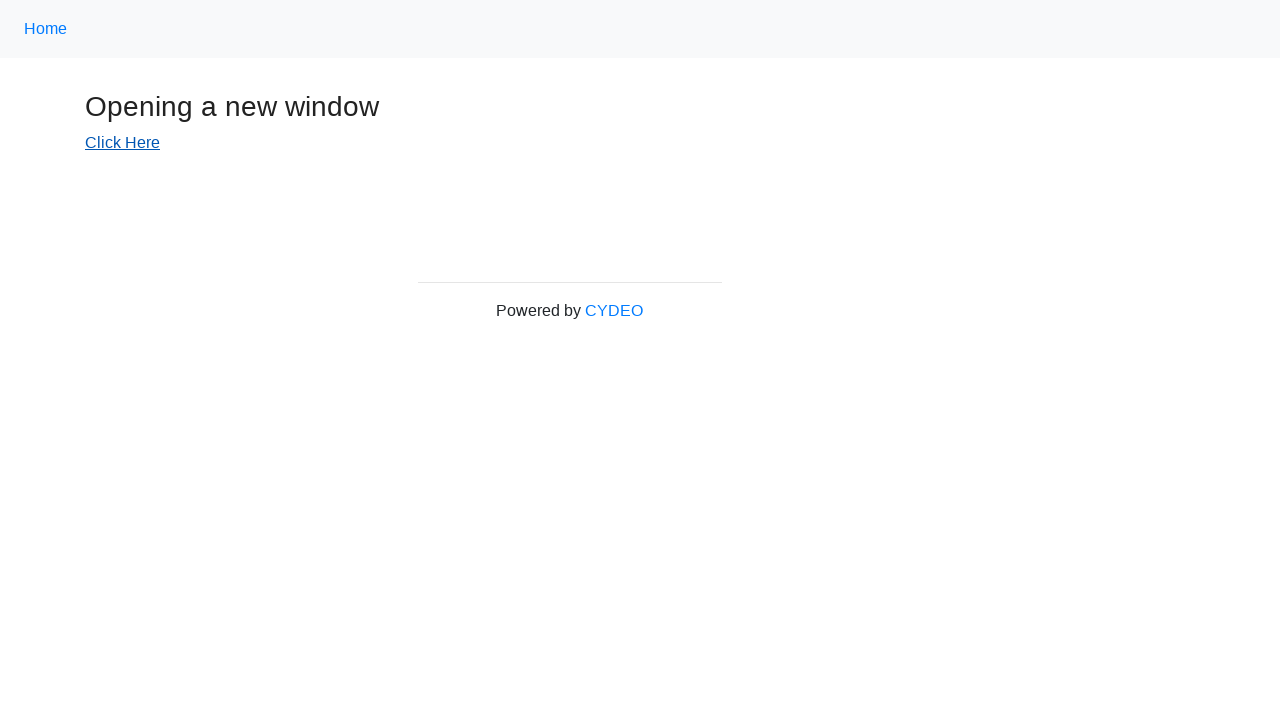

Verified new window title is 'New Window'
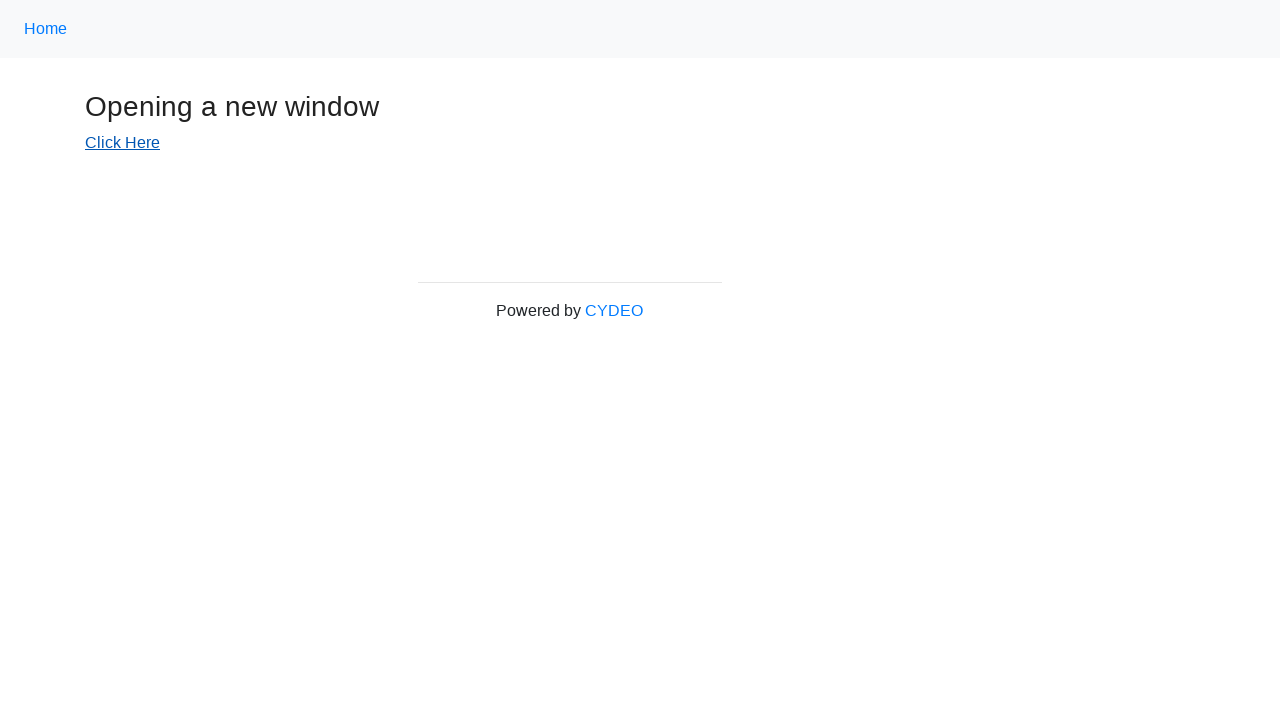

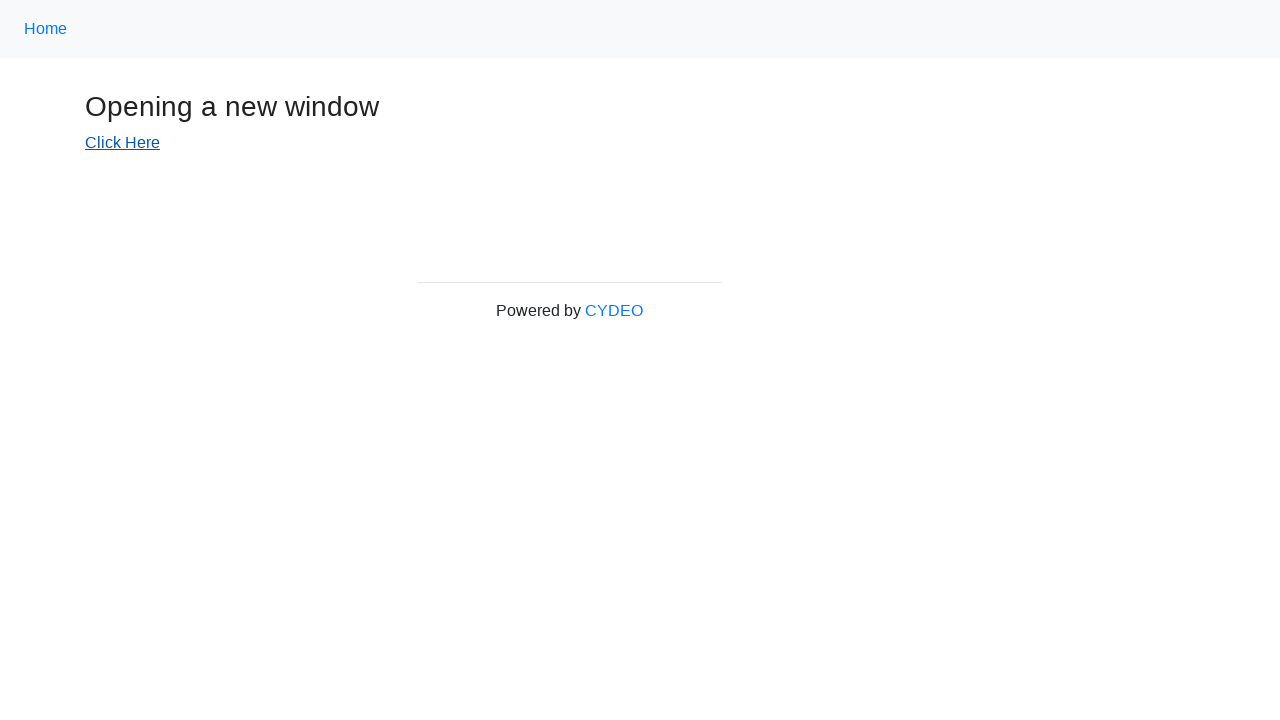